Tests keyboard input functionality by clicking on a name field, entering a name, and clicking a button on a form practice page

Starting URL: https://formy-project.herokuapp.com/keypress

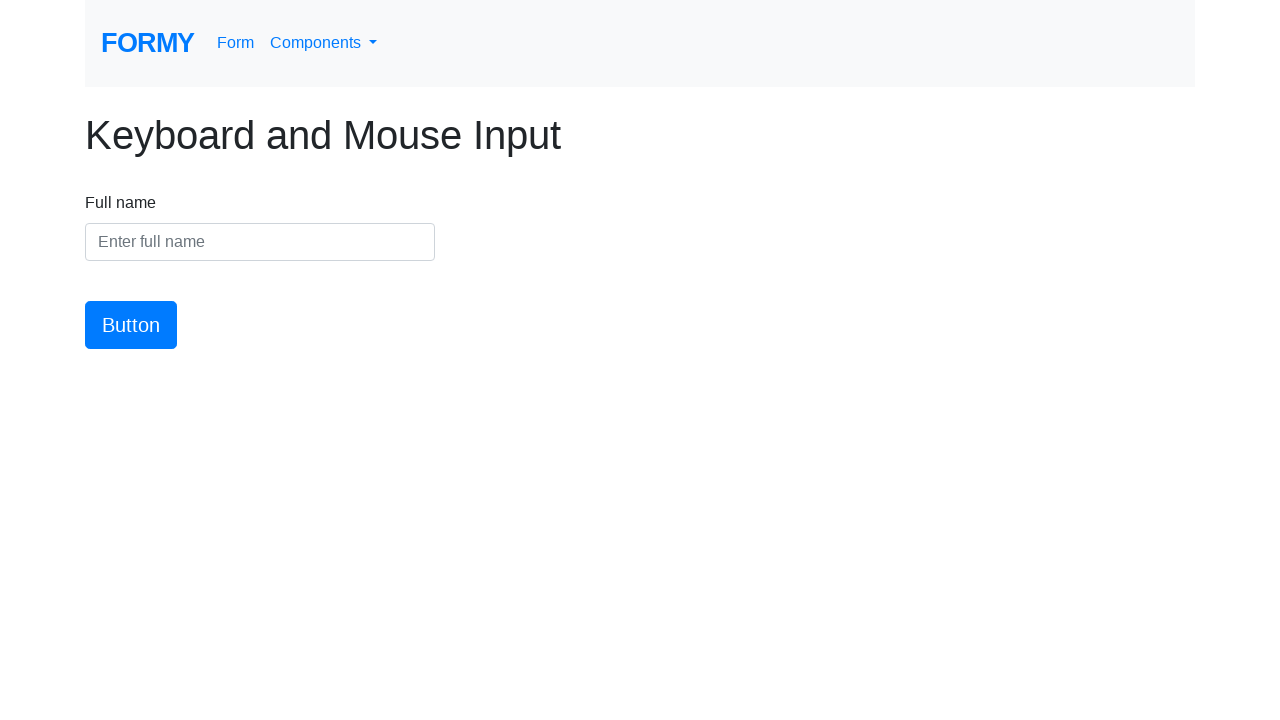

Clicked on the name input field at (260, 242) on #name
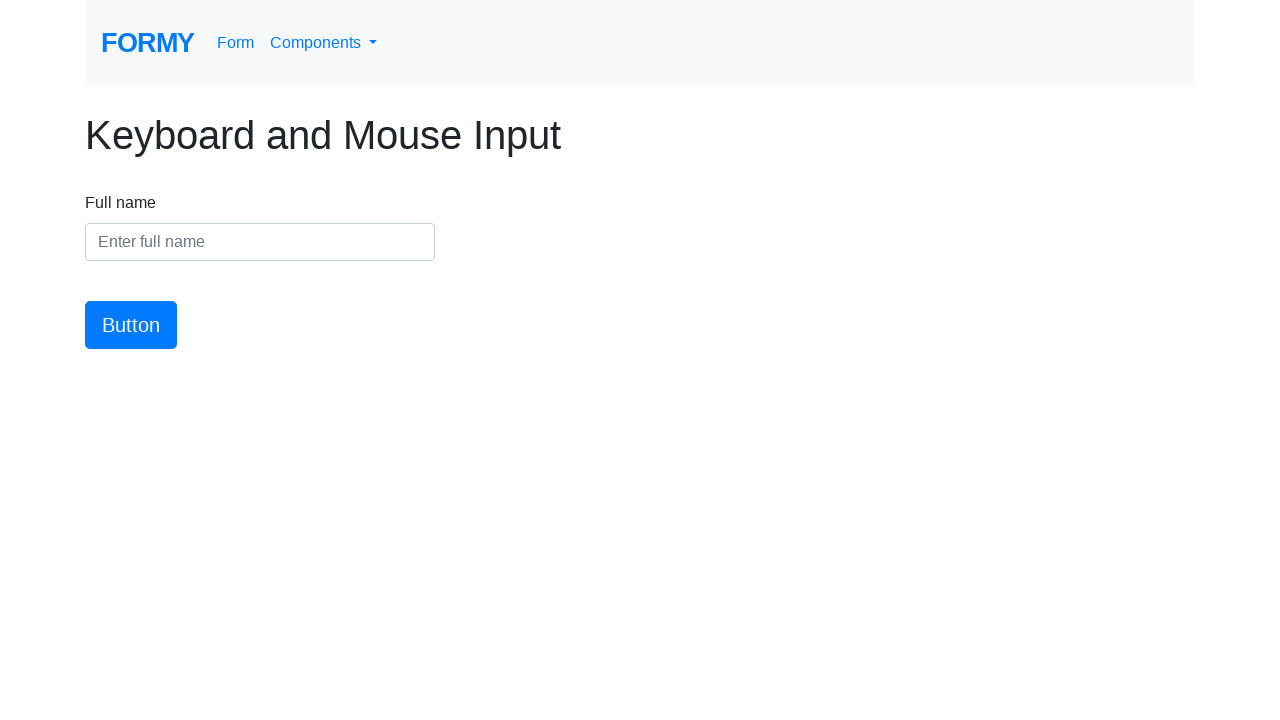

Entered 'Sarah Thompson' into the name field on #name
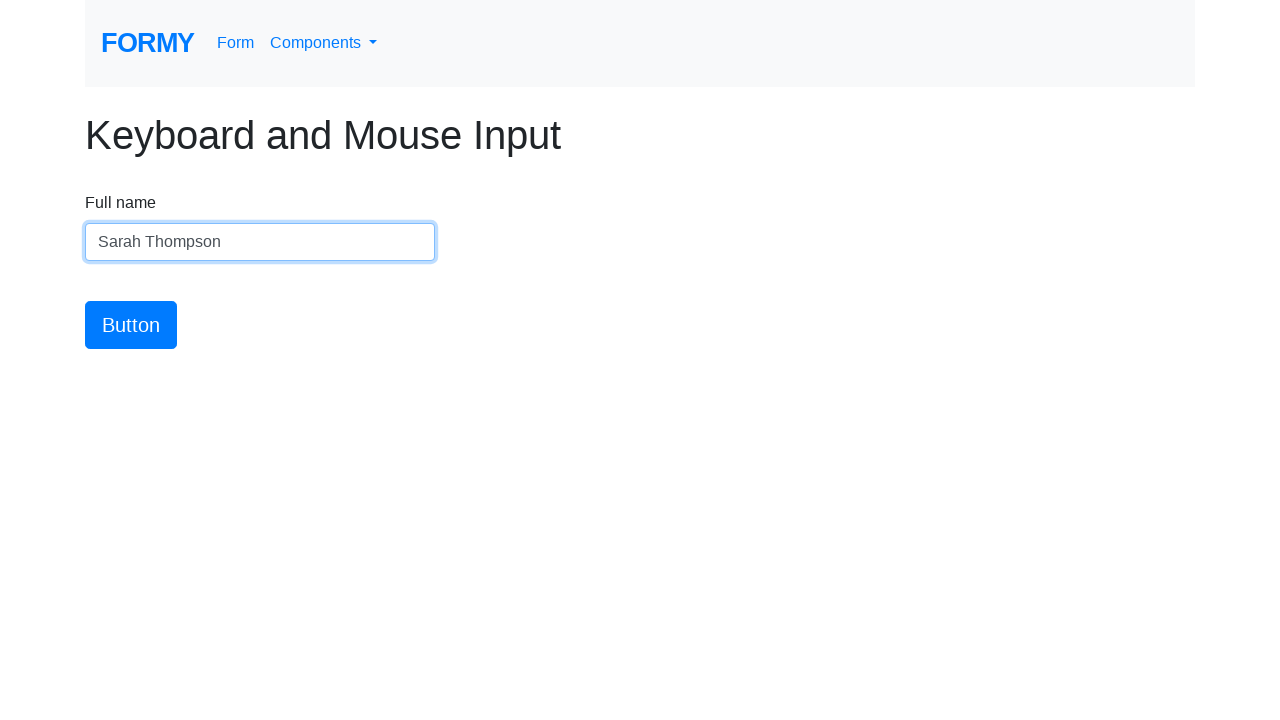

Clicked the submit button at (131, 325) on #button
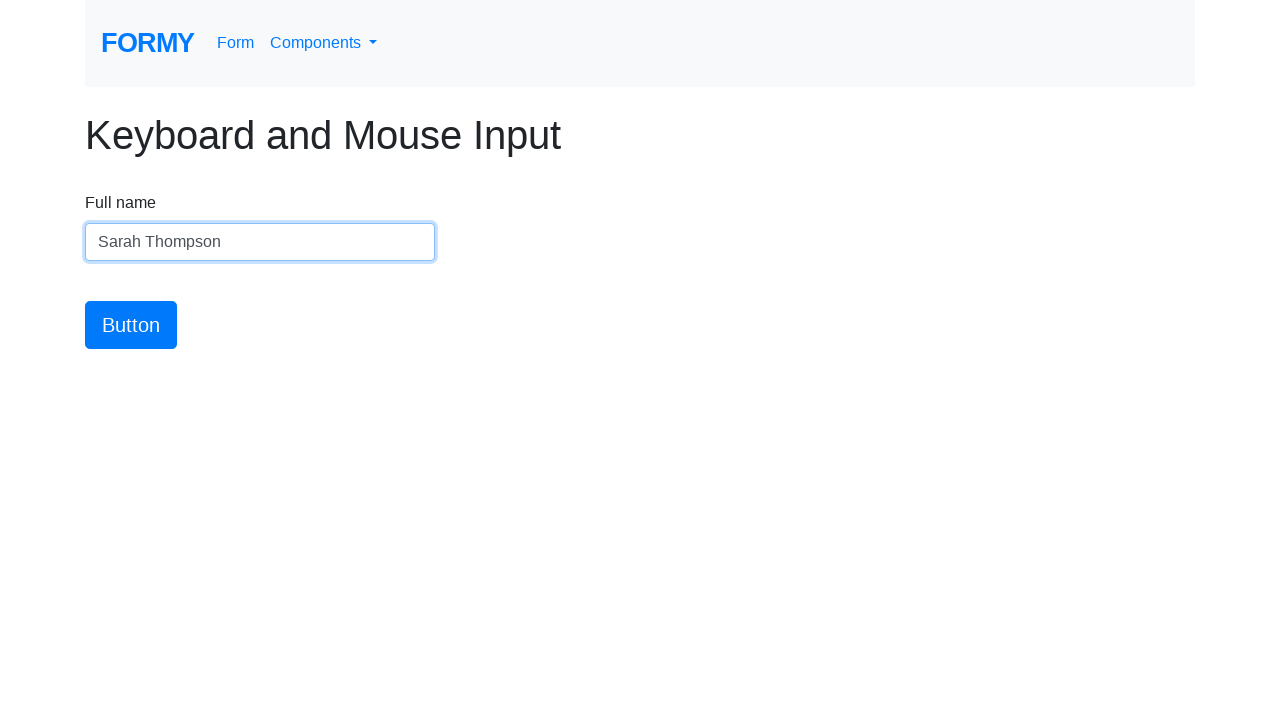

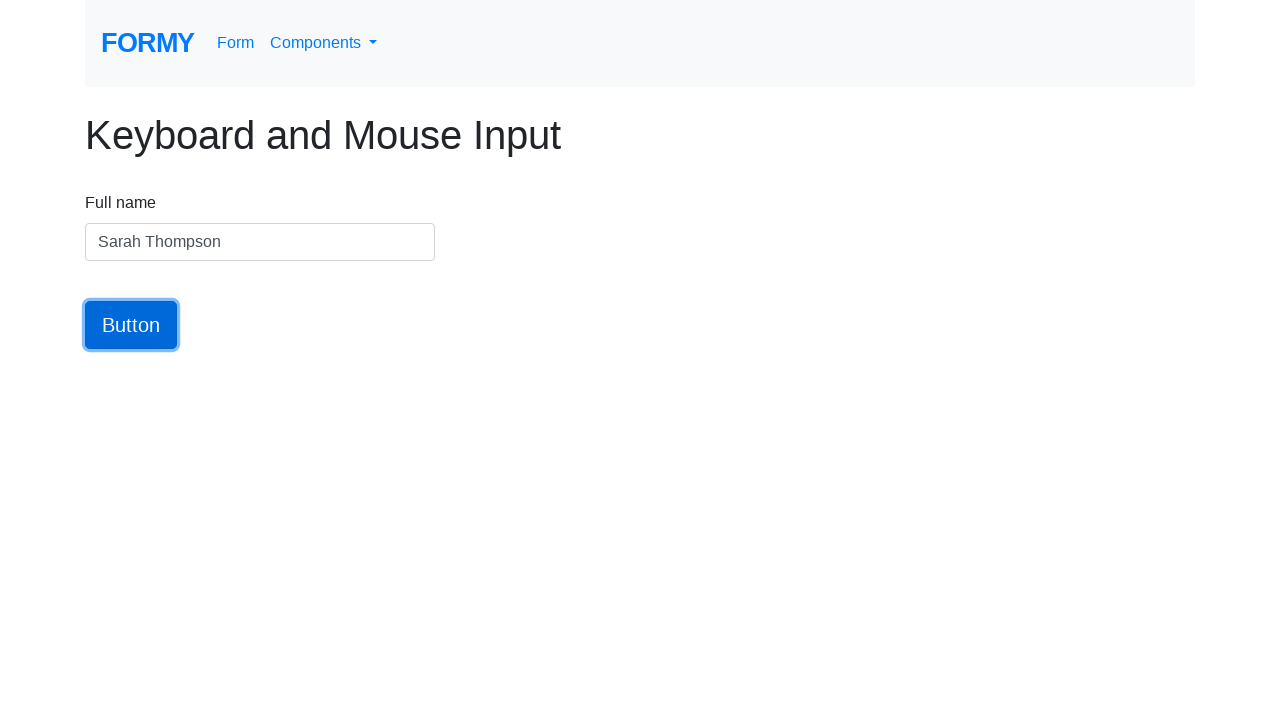